Tests dynamic loading functionality by clicking a Start button and waiting for "Hello World!" text to become visible

Starting URL: https://the-internet.herokuapp.com/dynamic_loading/1

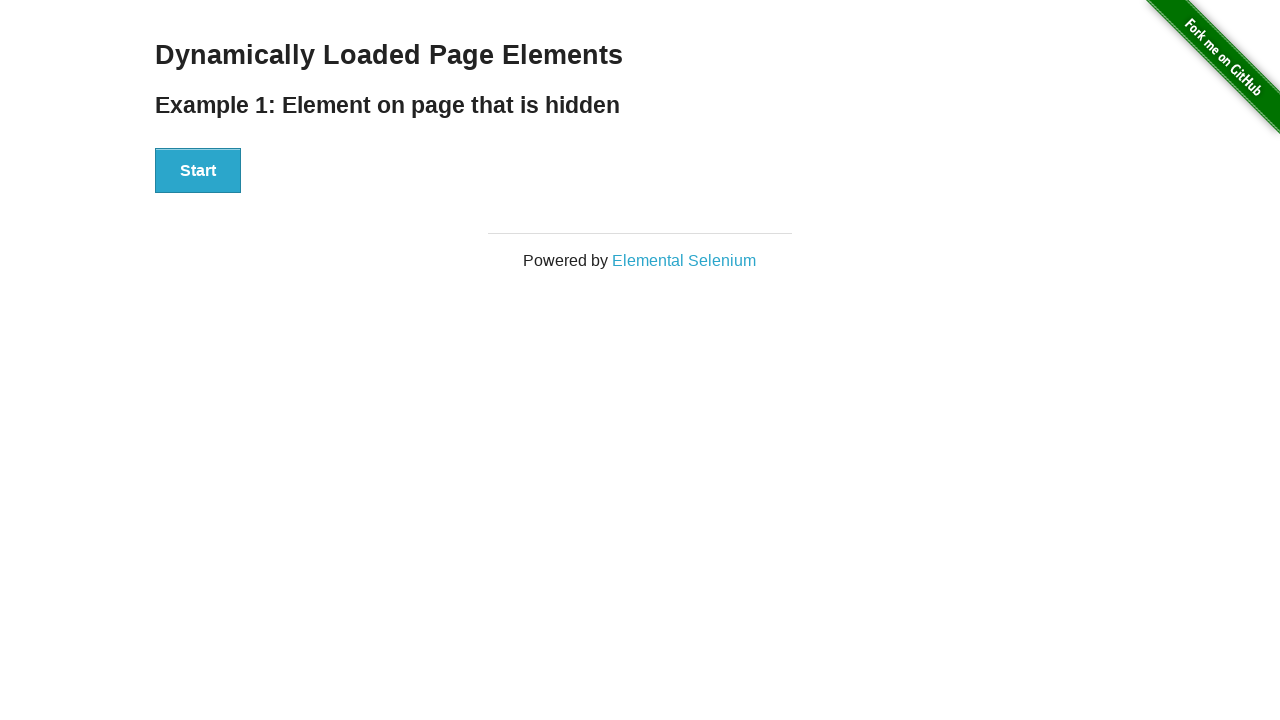

Clicked the Start button to trigger dynamic loading at (198, 171) on button:has-text('Start')
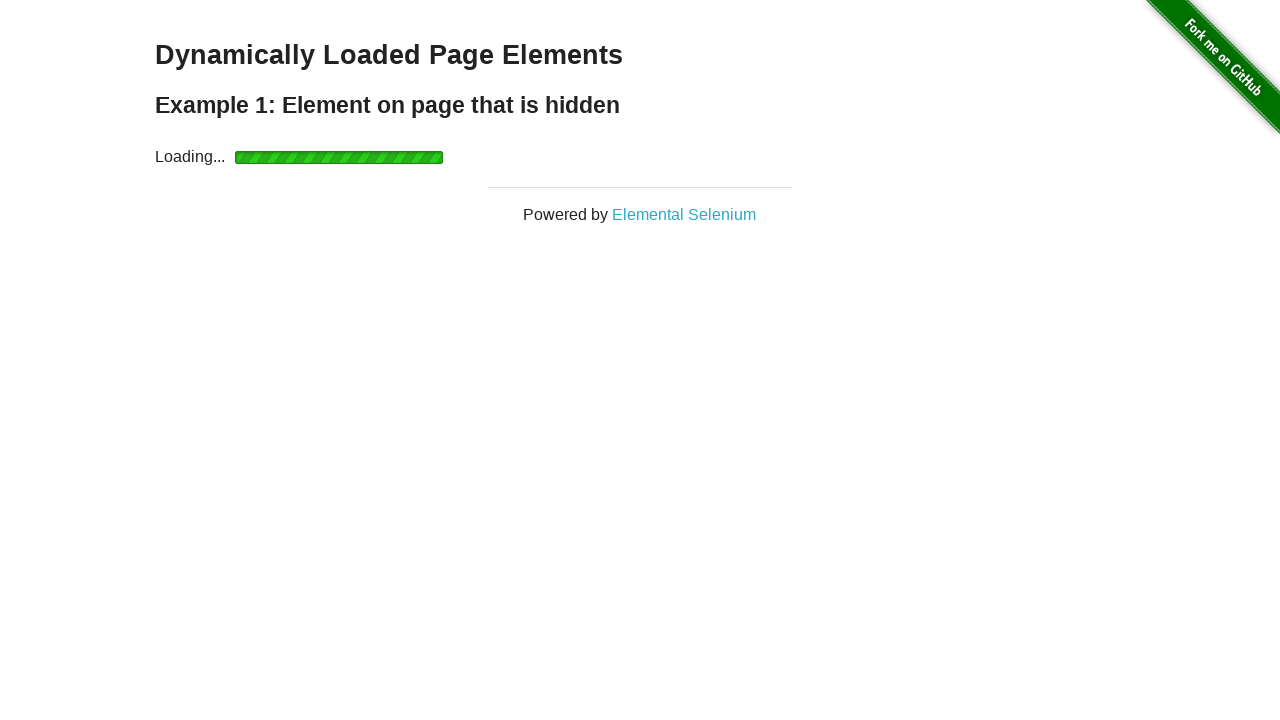

Waited for 'Hello World!' text to become visible
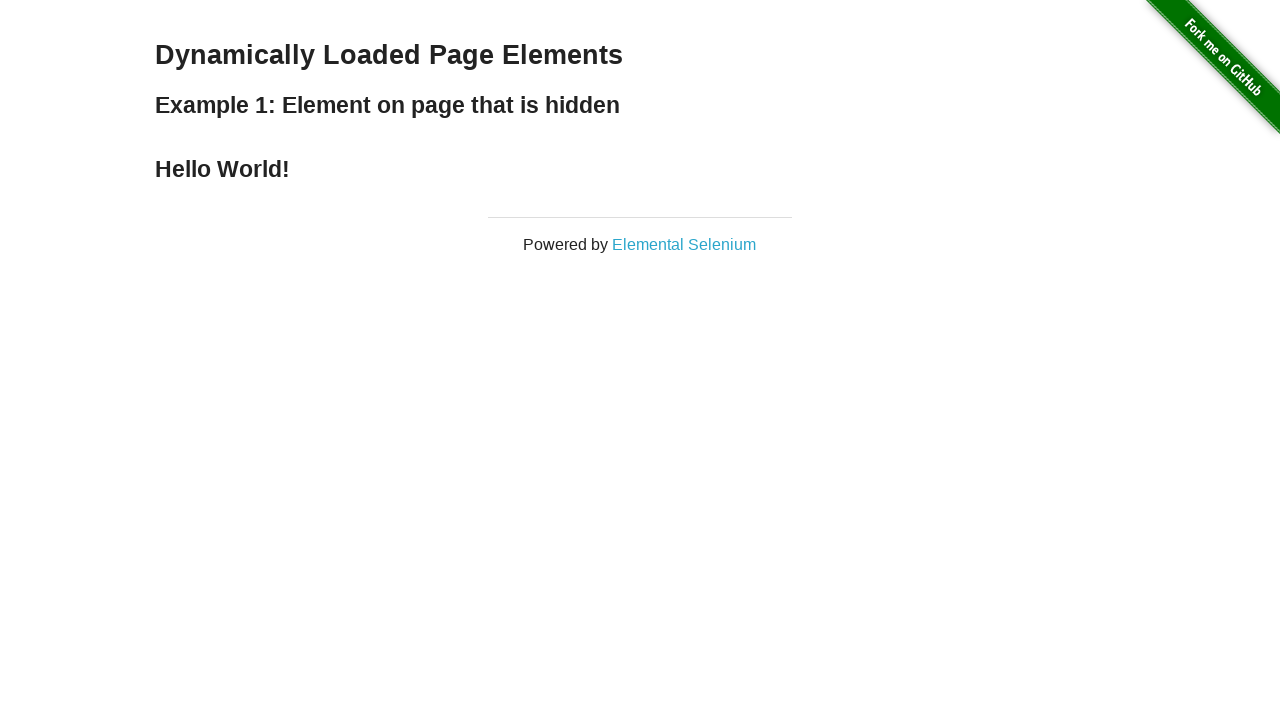

Located the 'Hello World!' element
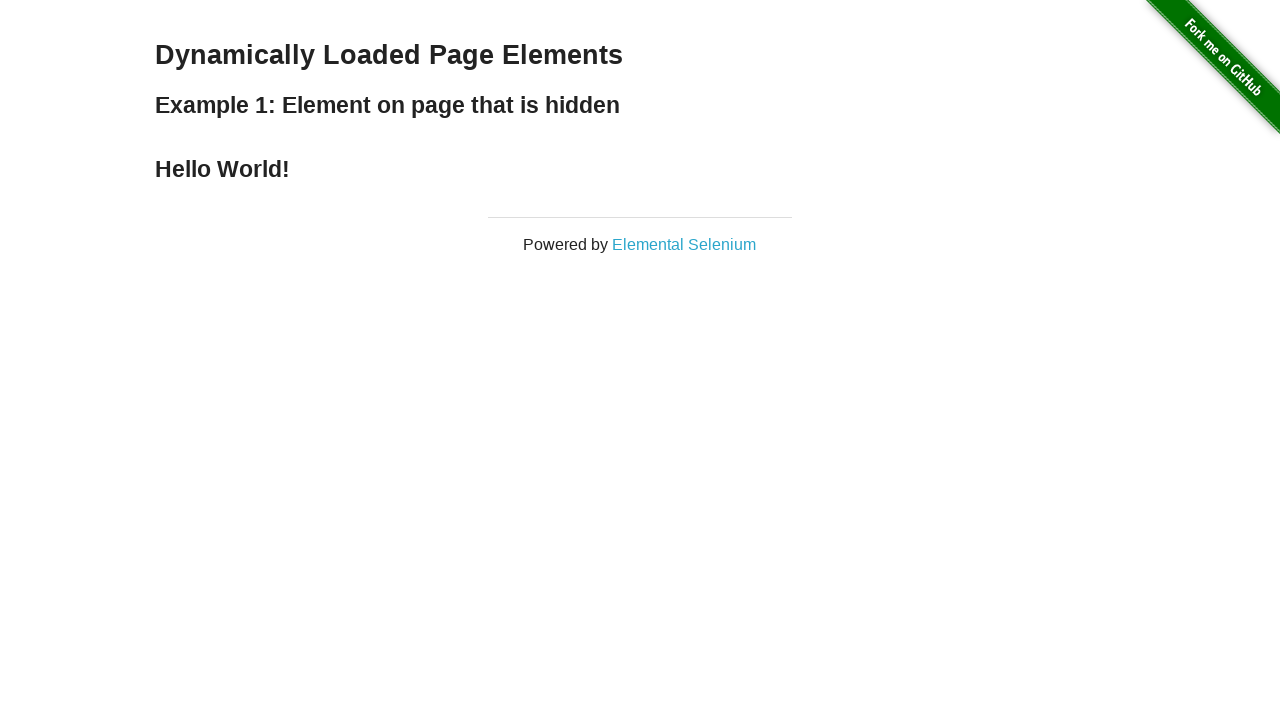

Verified that 'Hello World!' text is visible
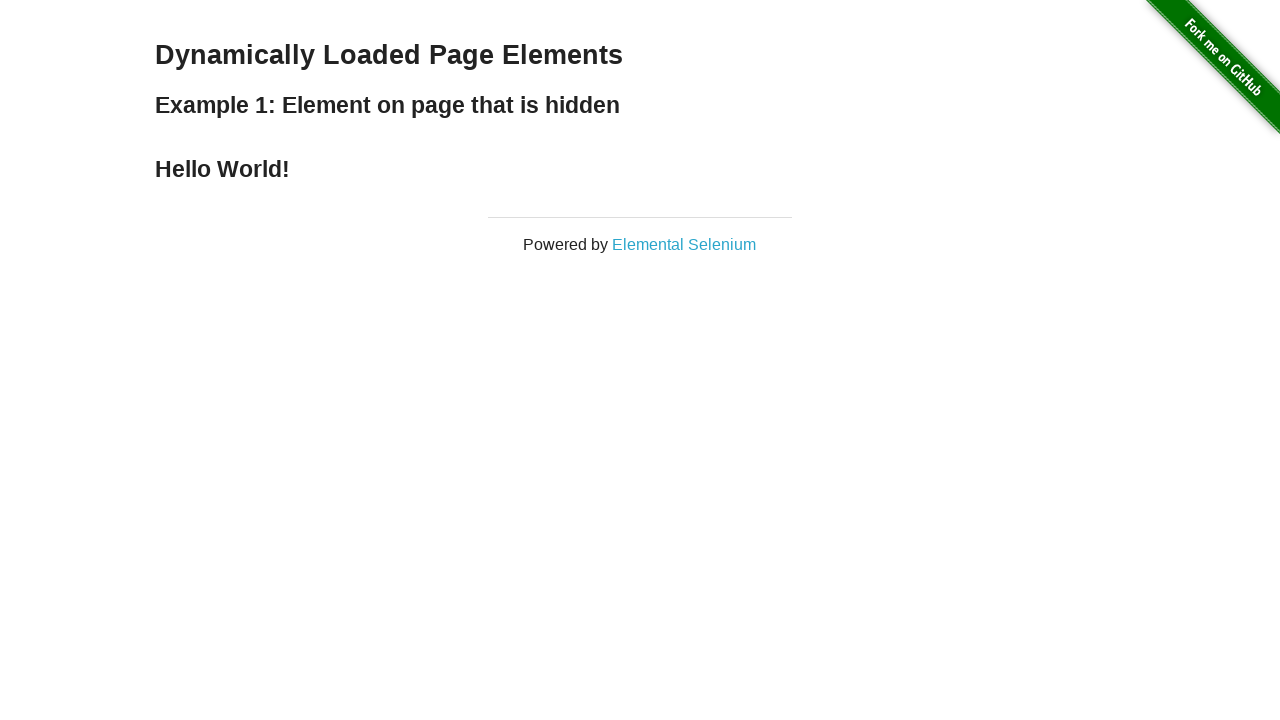

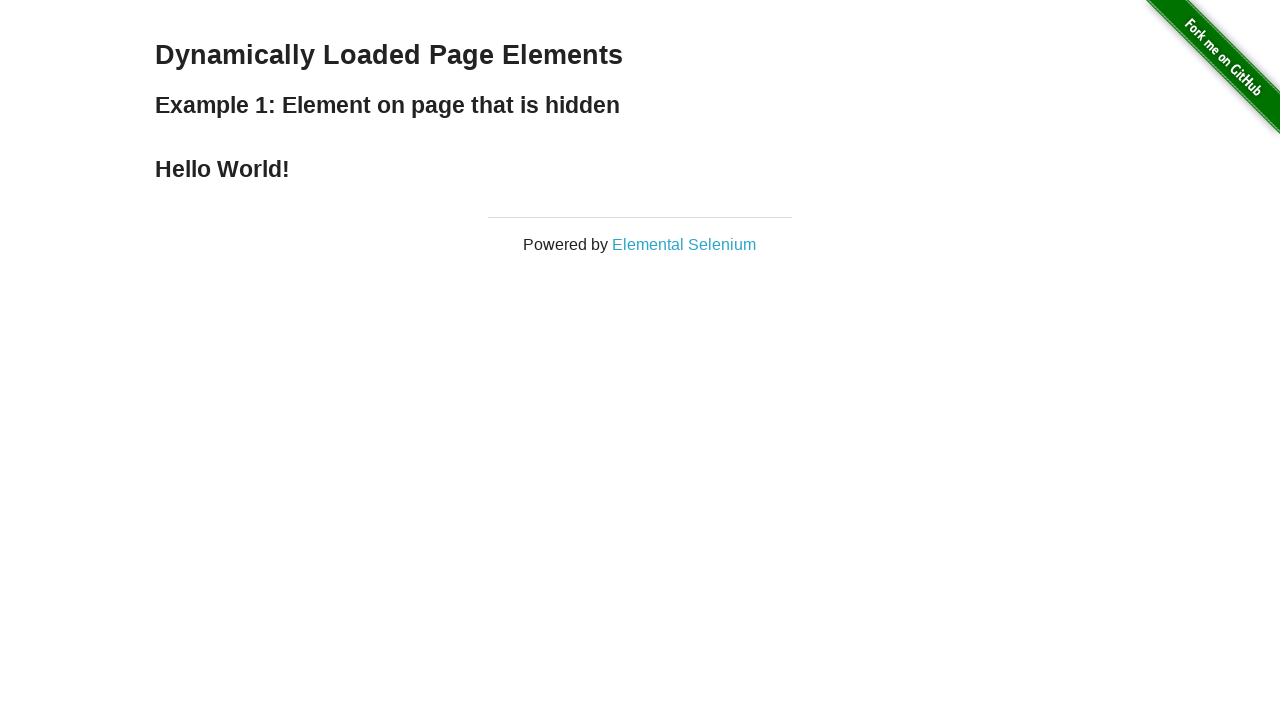